Tests alert dialog functionality by clicking action dialog button, waiting for OK button to appear, clicking it, and accepting the resulting alert

Starting URL: https://www.jqueryscript.net/demo/bootstrap-alert-box/

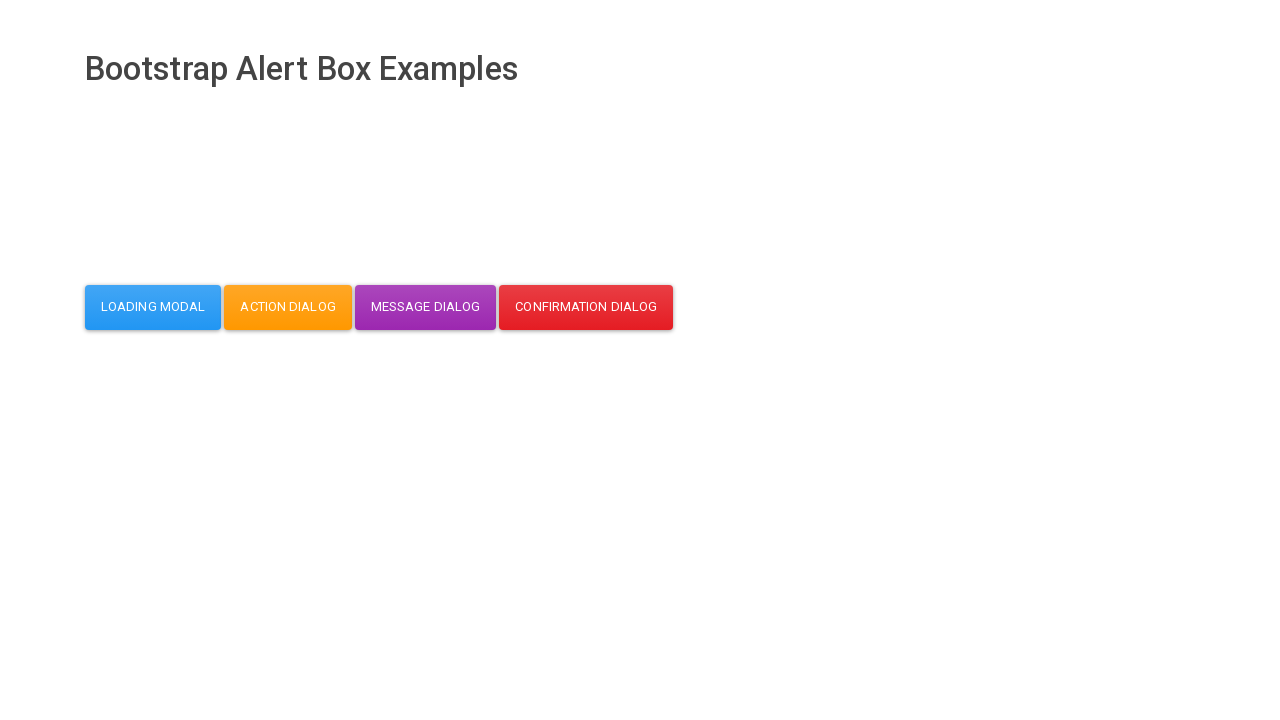

Clicked action dialog button at (288, 307) on button#action
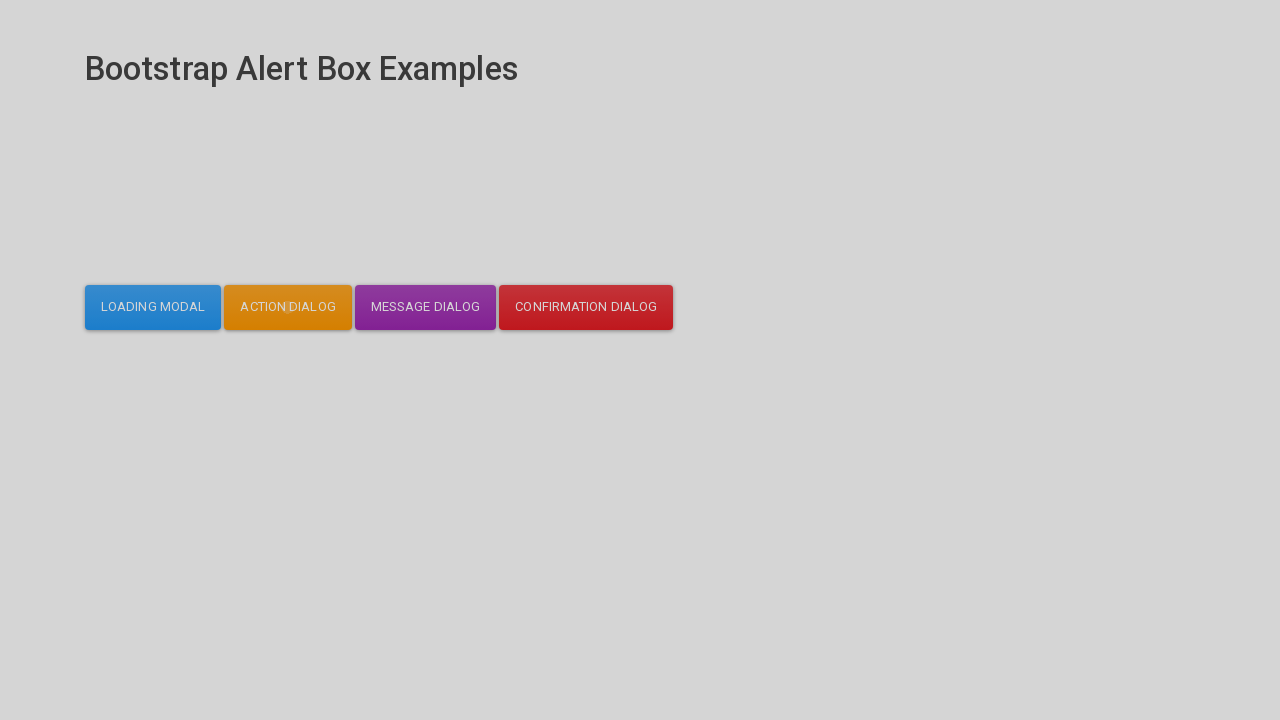

OK button appeared and is visible
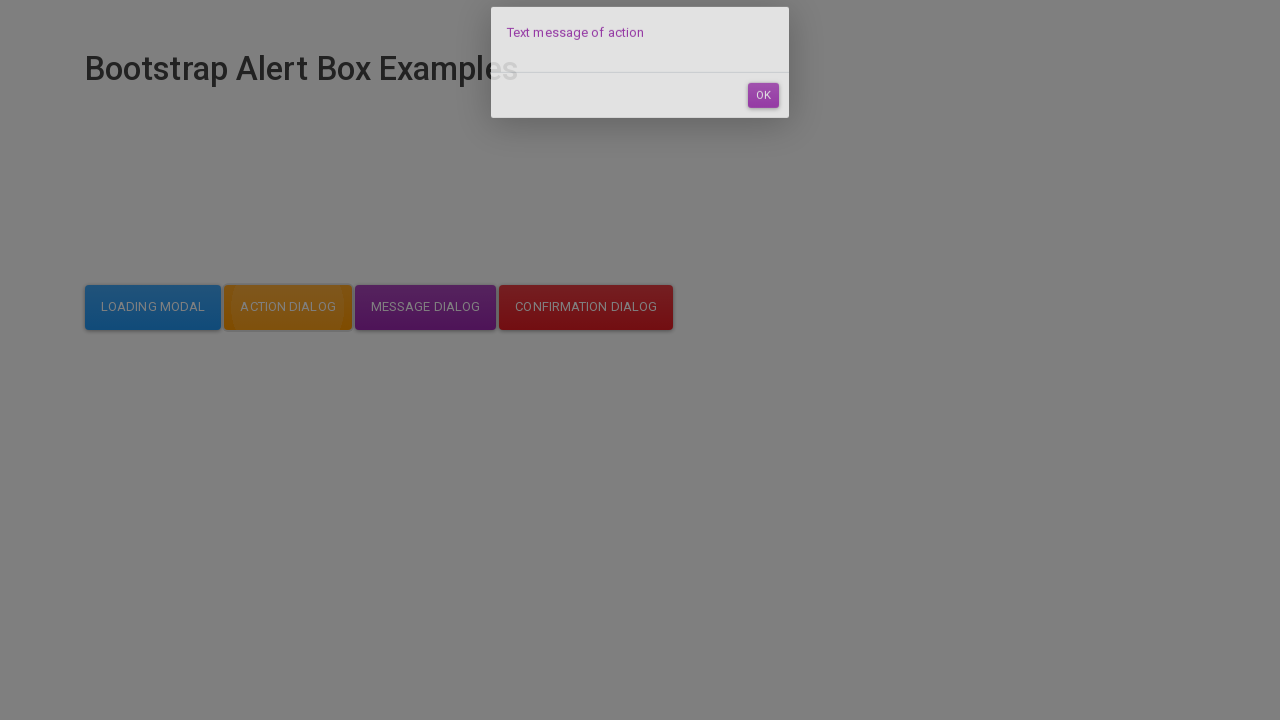

Clicked OK button at (763, 117) on button.btn.btn-info.btn-sm
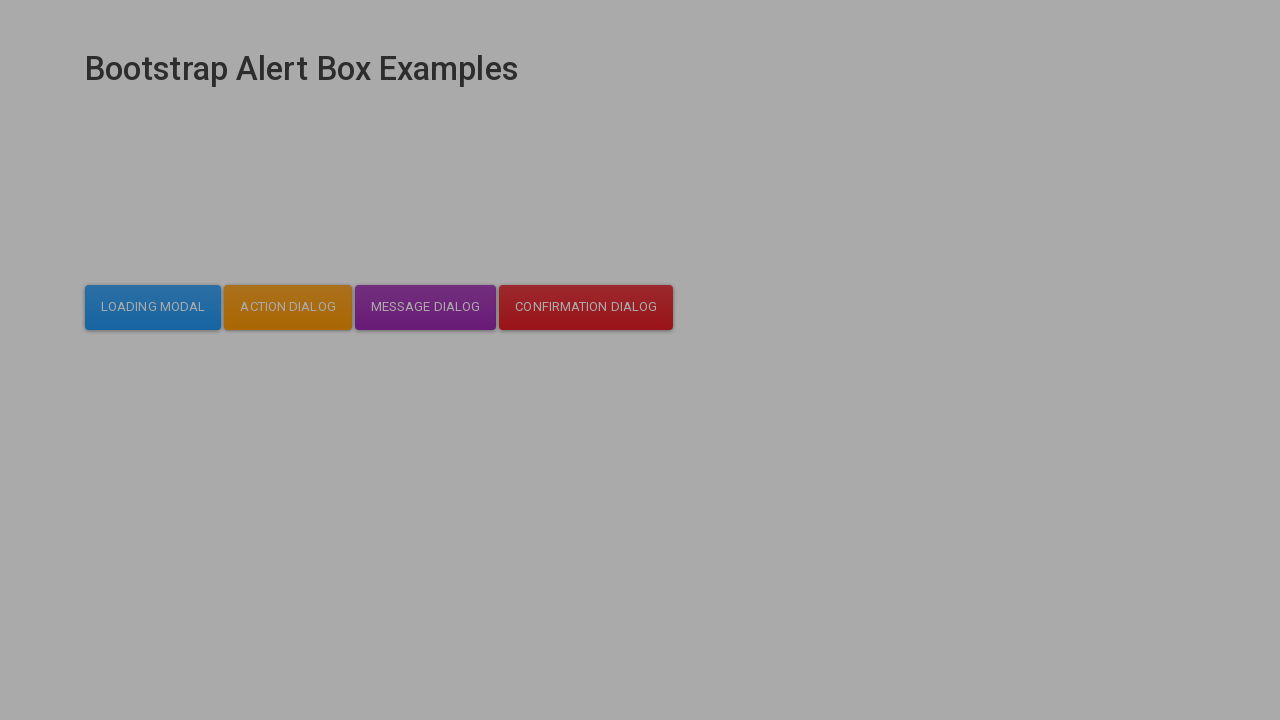

Alert dialog accepted
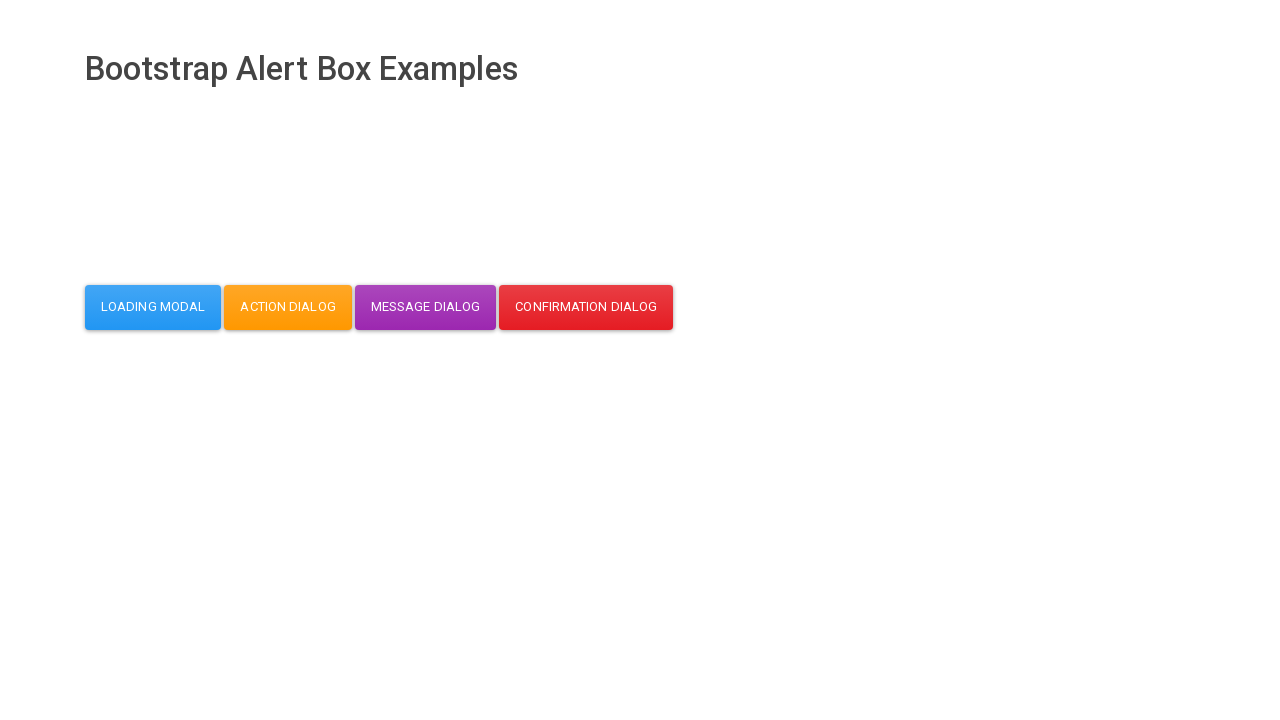

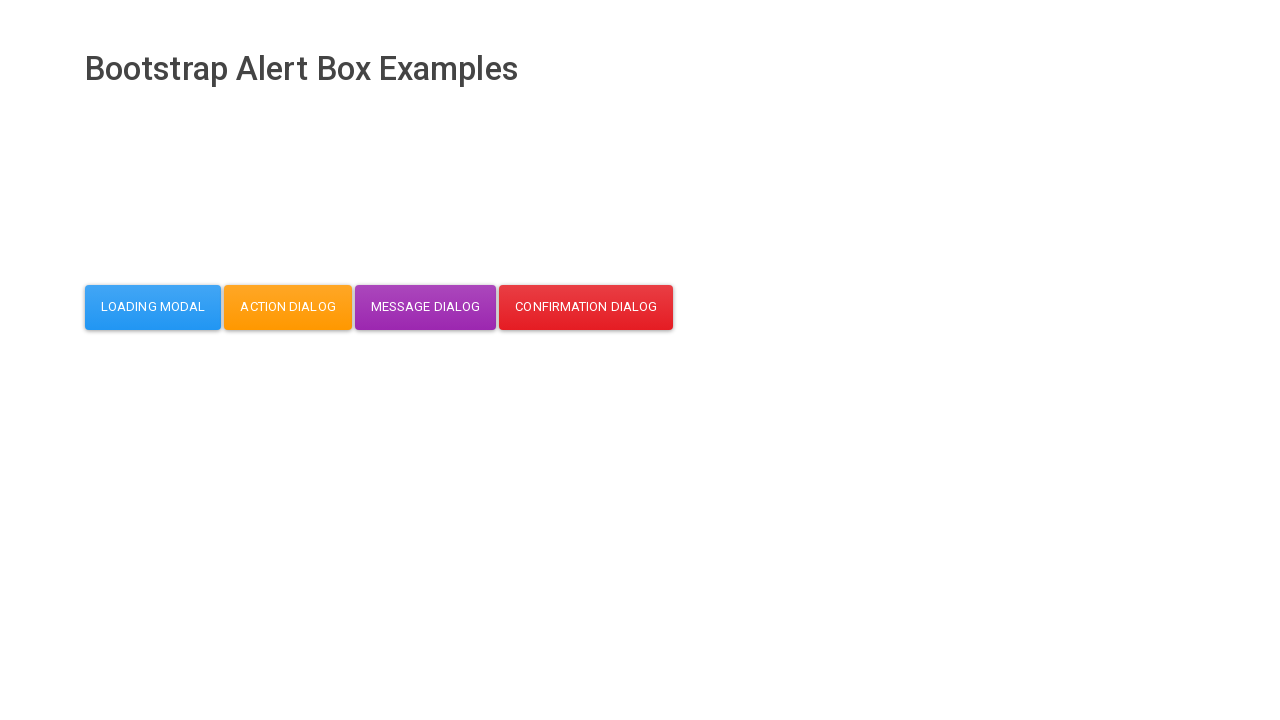